Tests adding and removing elements on a practice page by clicking the "Add Element" button, verifying a "Delete" button appears, clicking it, and verifying the element is removed from the DOM.

Starting URL: https://practice.cydeo.com/add_remove_elements/

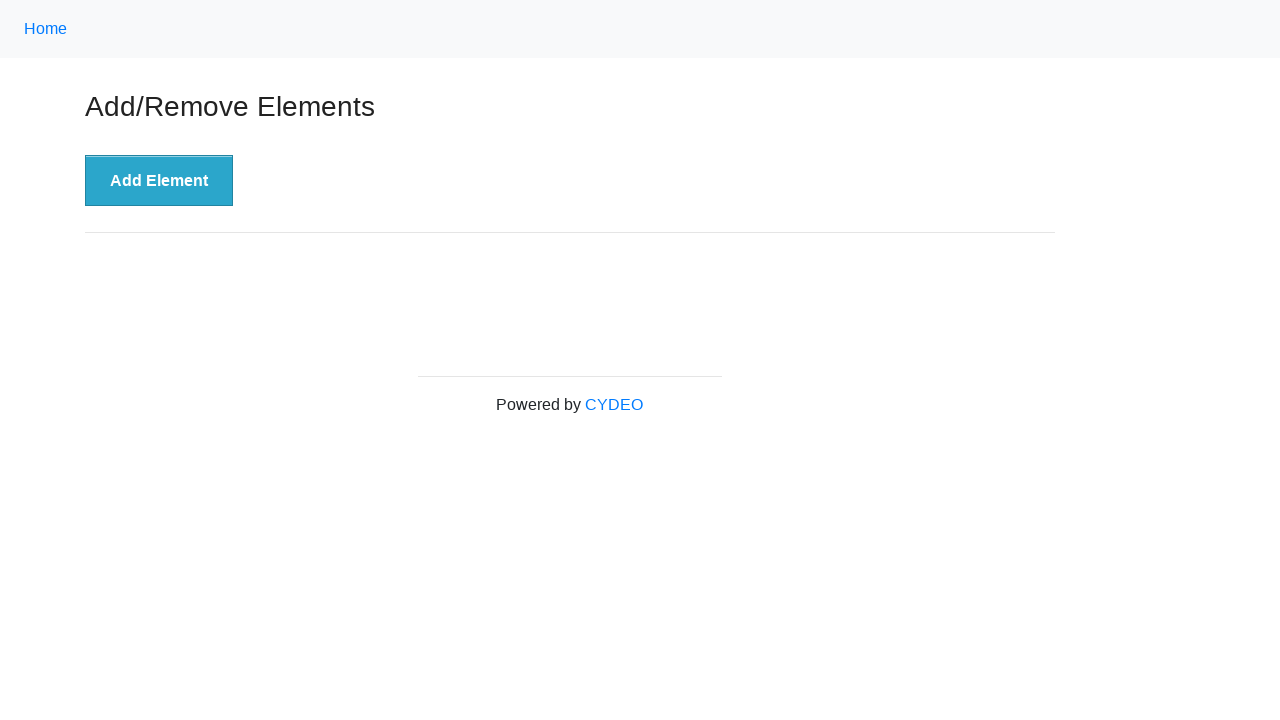

Clicked the 'Add Element' button at (159, 181) on xpath=//button[.='Add Element']
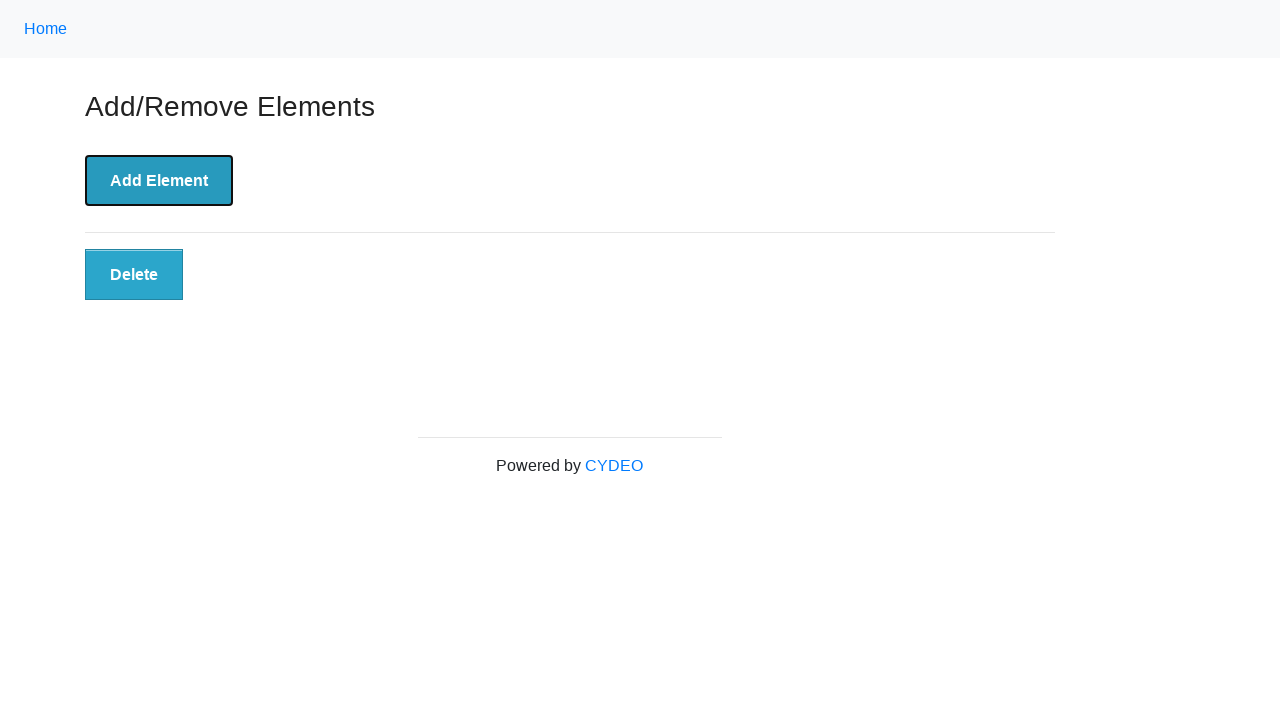

Delete button appeared and is visible in the DOM
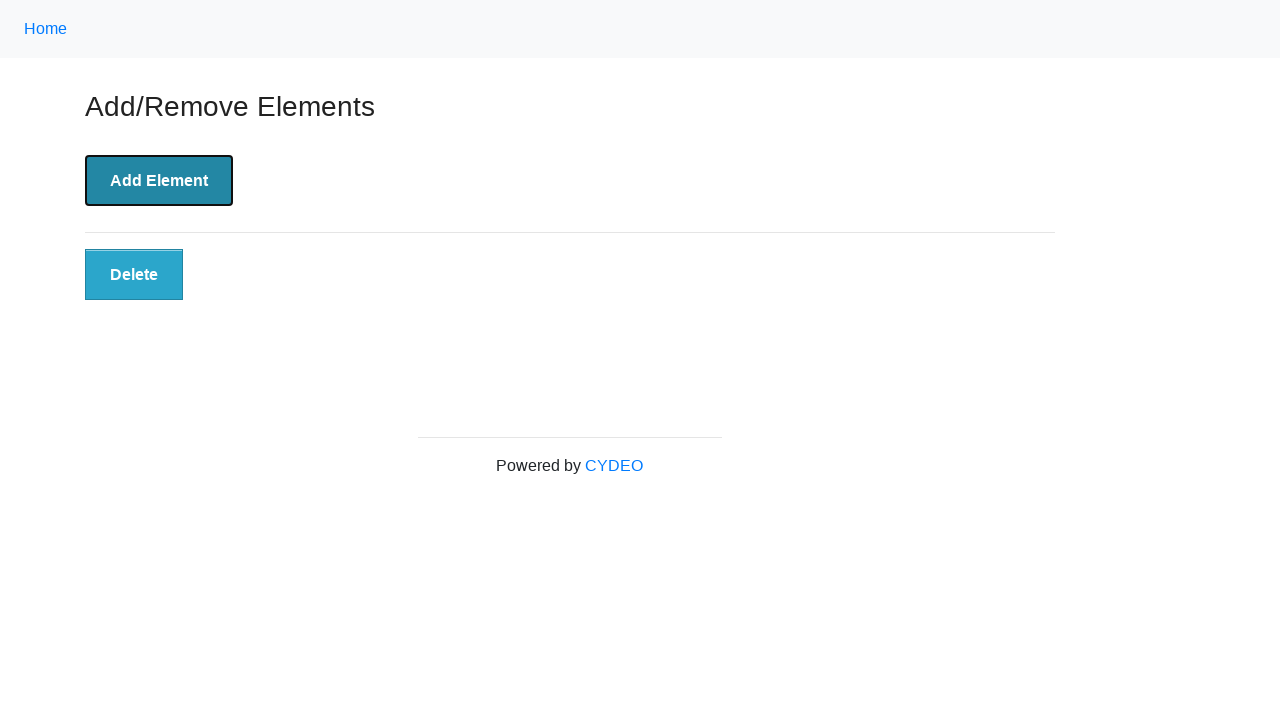

Clicked the Delete button to remove the element at (134, 275) on xpath=//button[@class='added-manually']
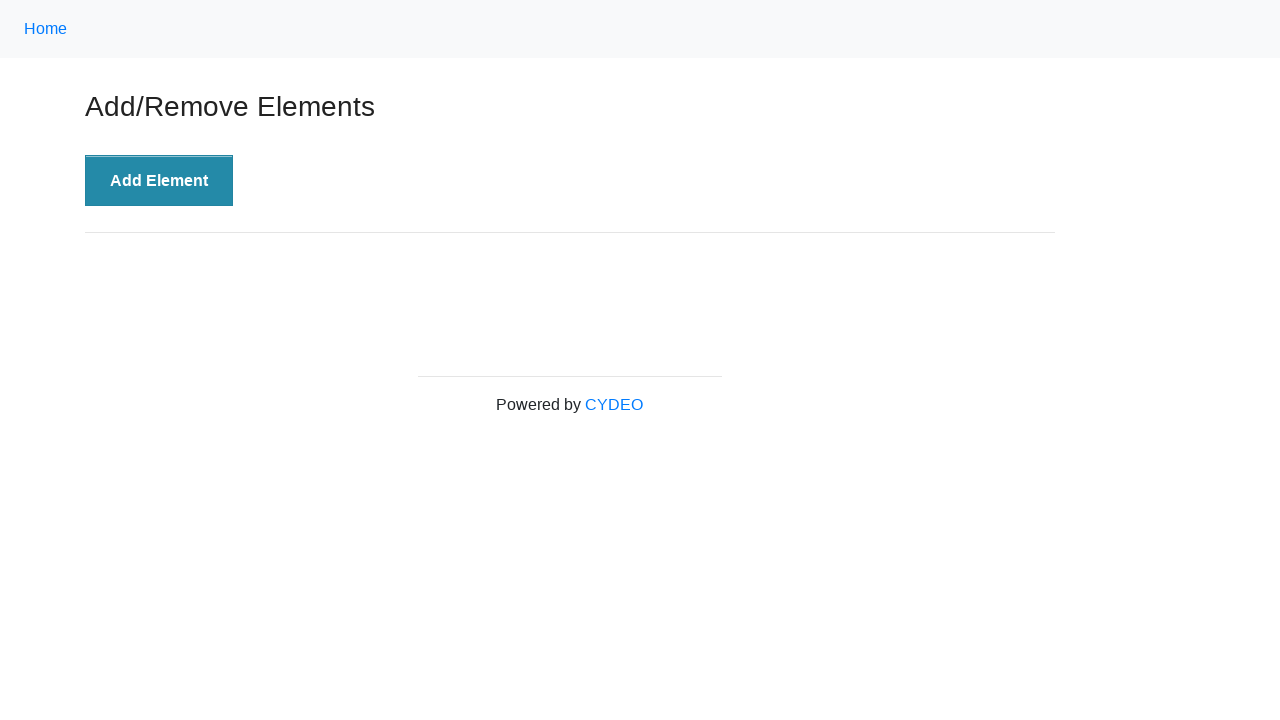

Verified the Delete button is no longer in the DOM
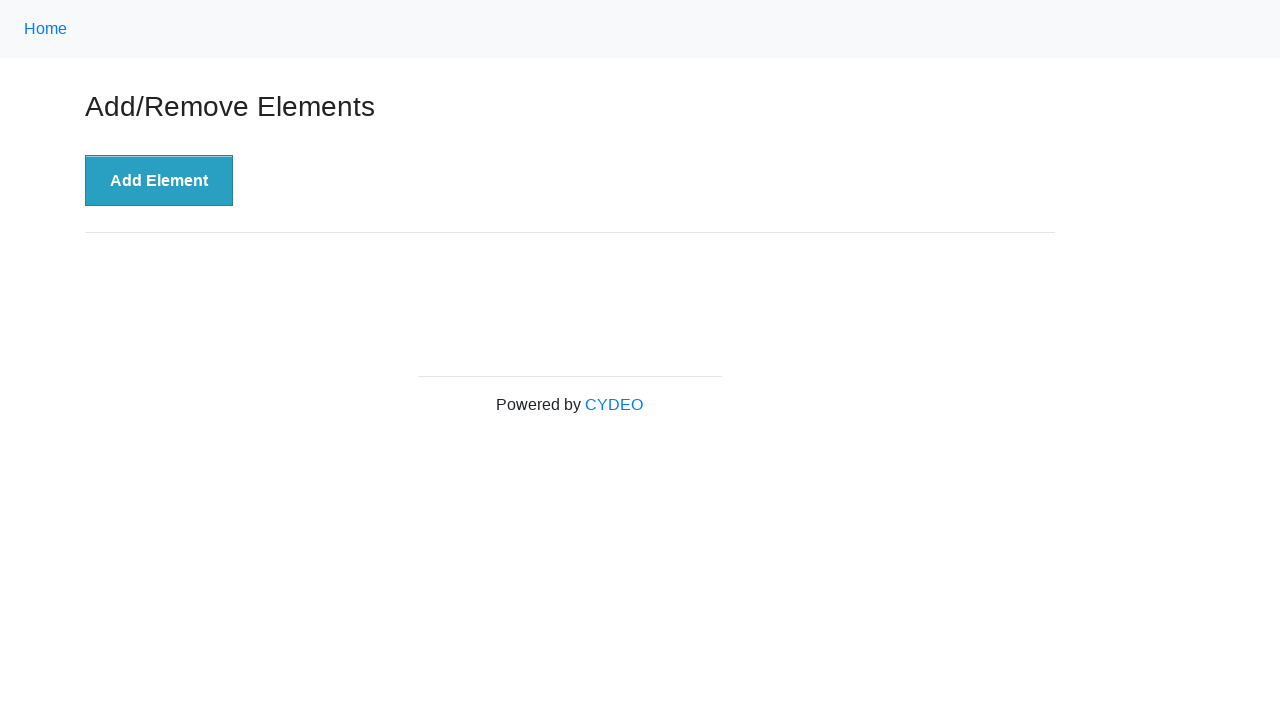

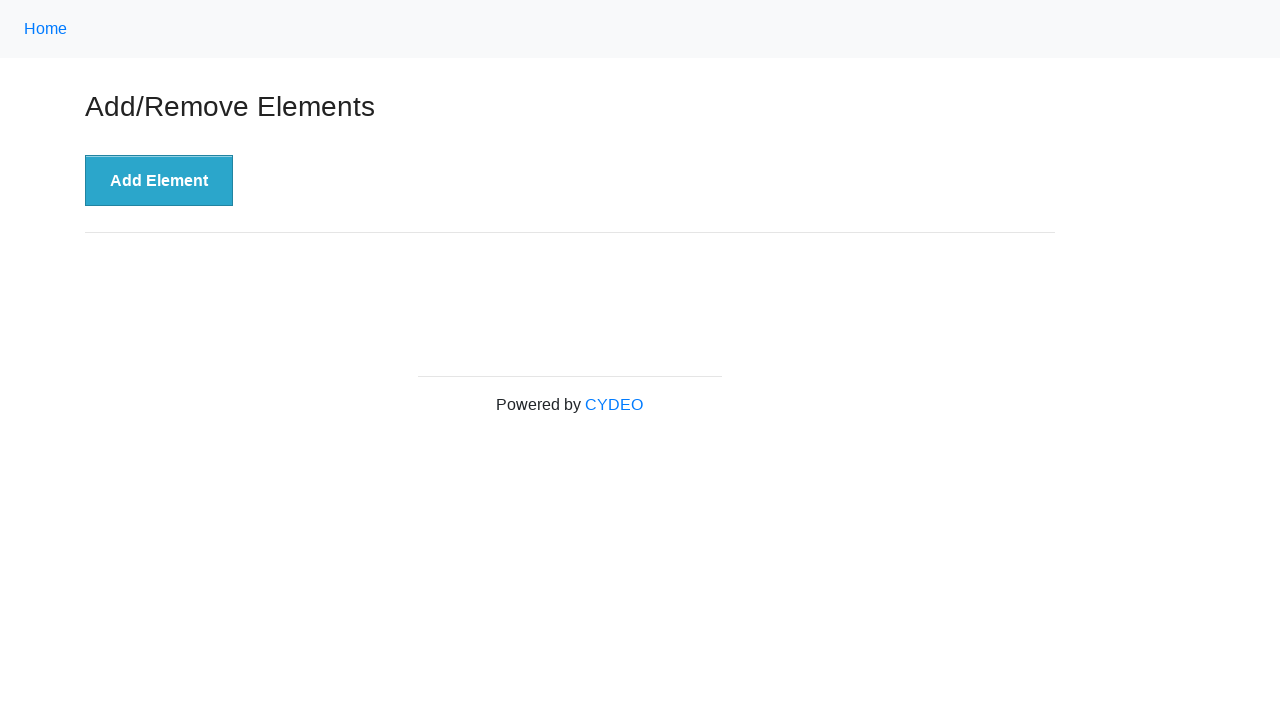